Tests browser window handling functionality by opening a new window, switching to it, validating content, and closing it

Starting URL: https://demoqa.com/

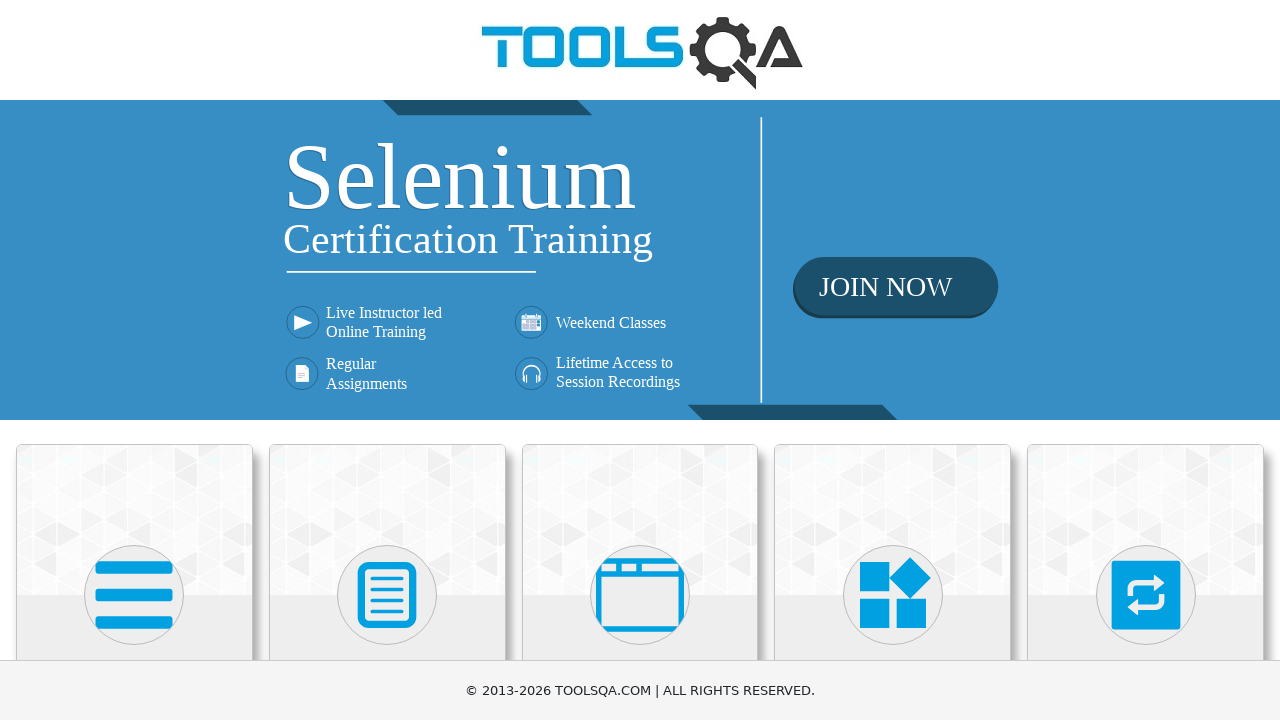

Clicked on 'Alerts, Frame & Windows' section at (640, 360) on xpath=//h5[text()='Alerts, Frame & Windows']
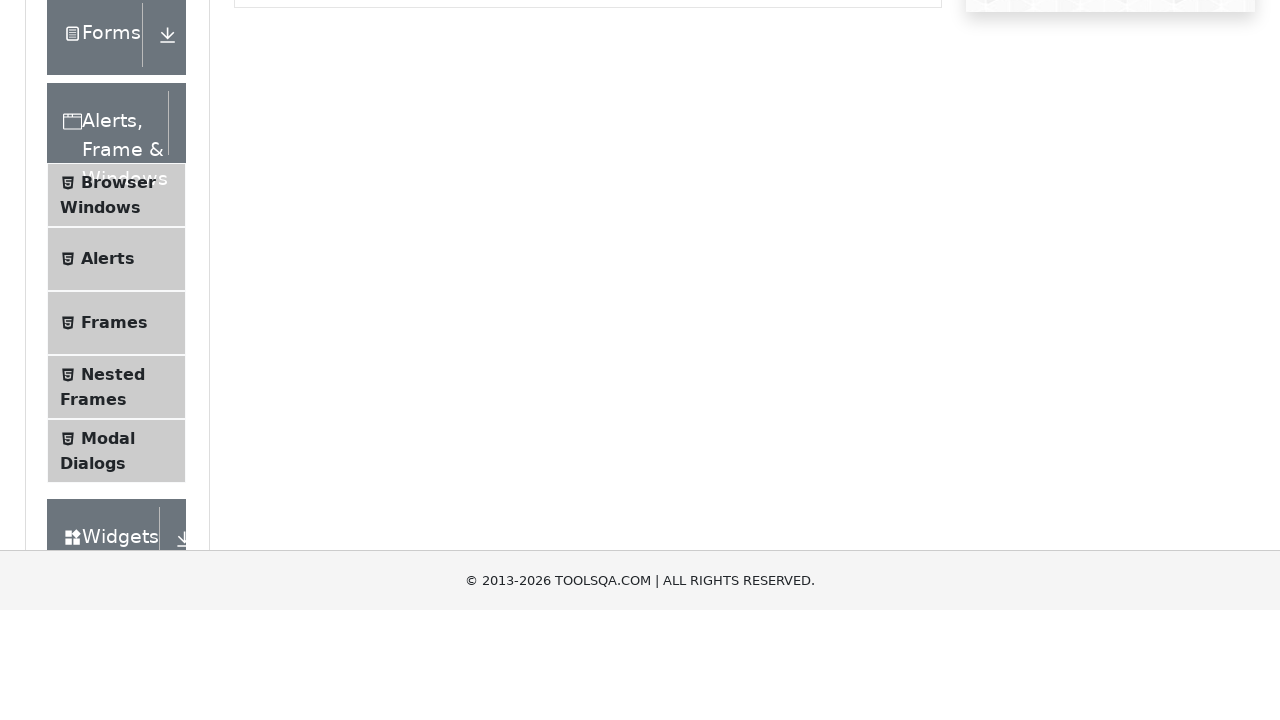

Clicked on 'Browser Windows' menu item at (118, 424) on xpath=//span[text()='Browser Windows']
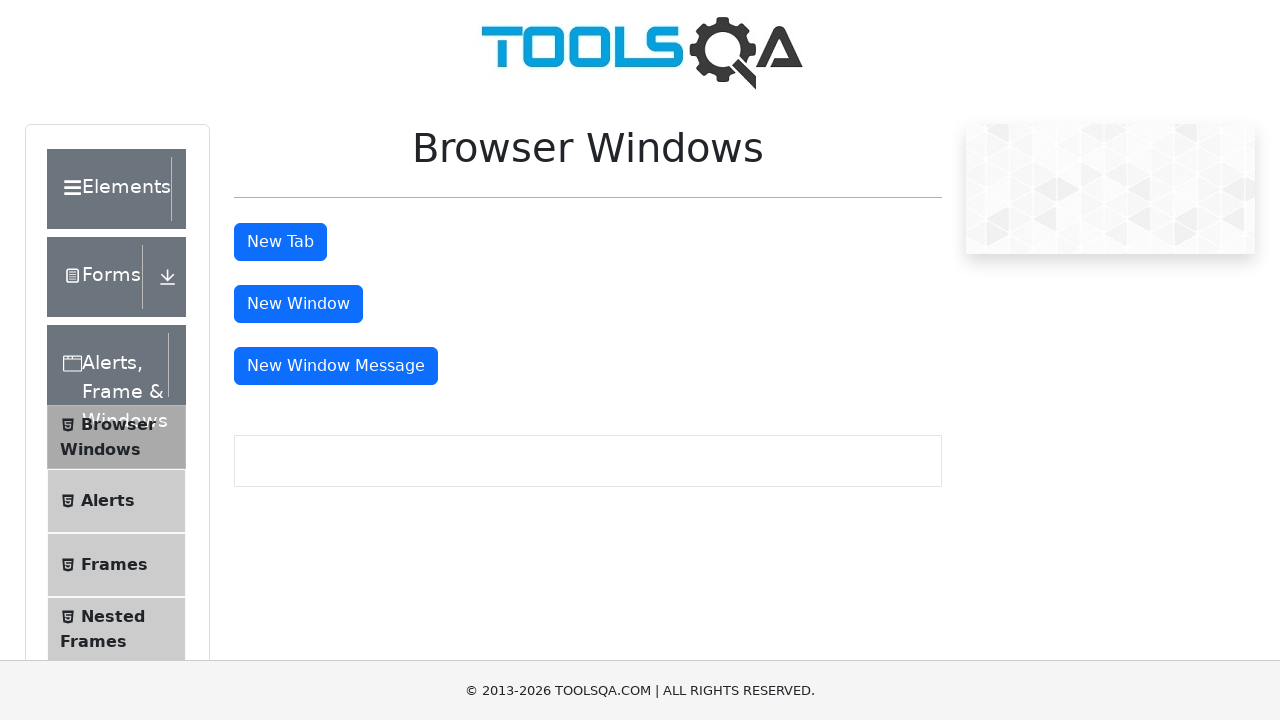

Clicked 'New Window' button and captured new window at (298, 304) on #windowButton
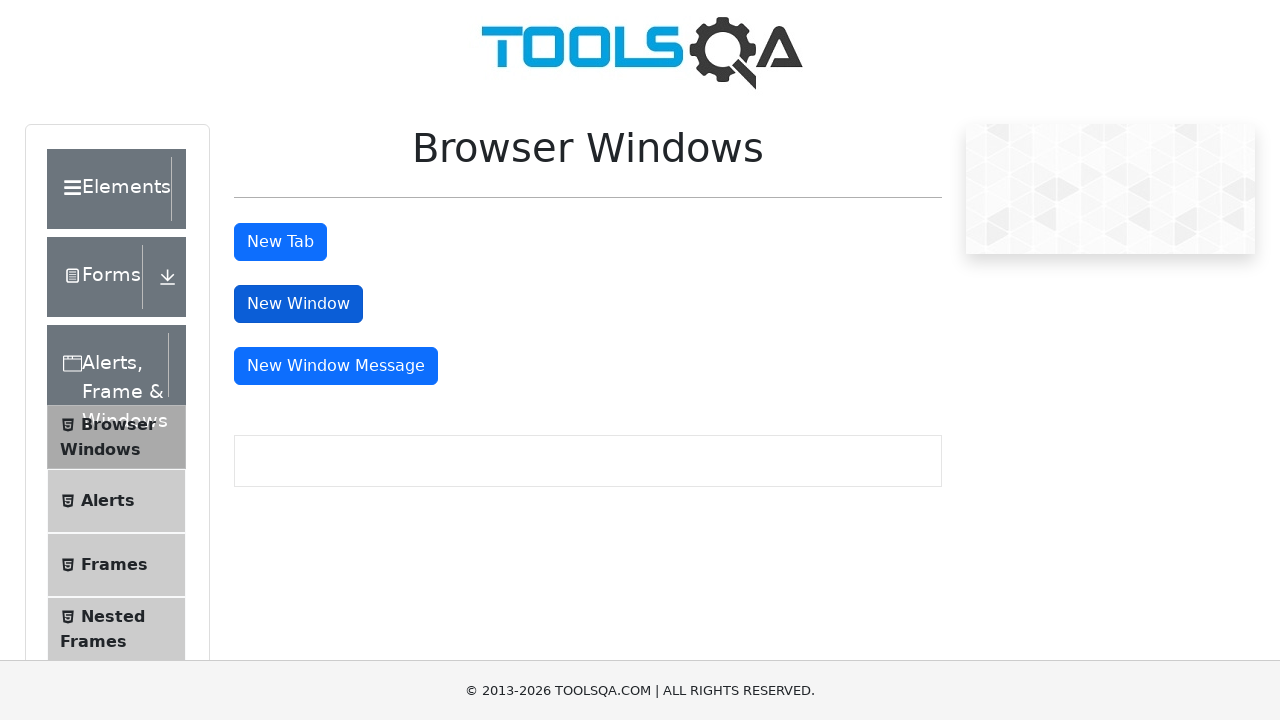

New window finished loading
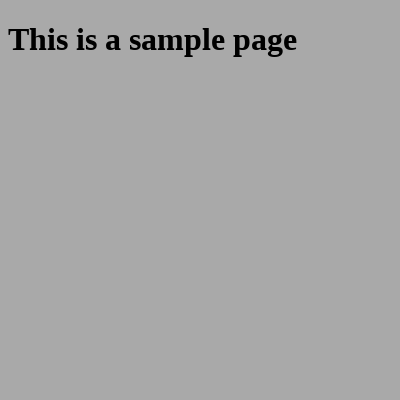

Retrieved body text from new window
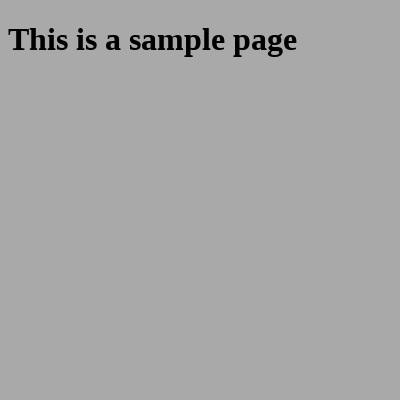

Verified 'This is a sample page' message is present in new window
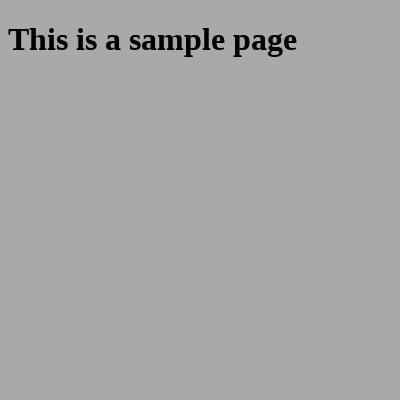

Closed the new window
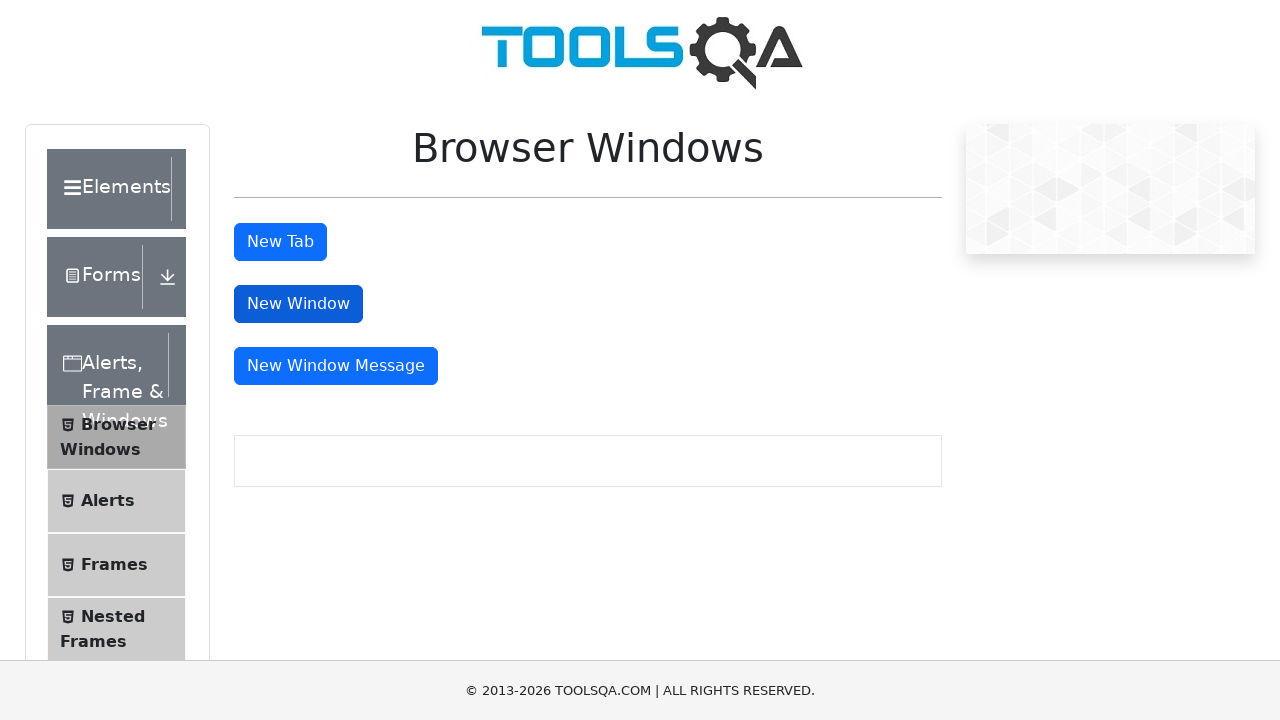

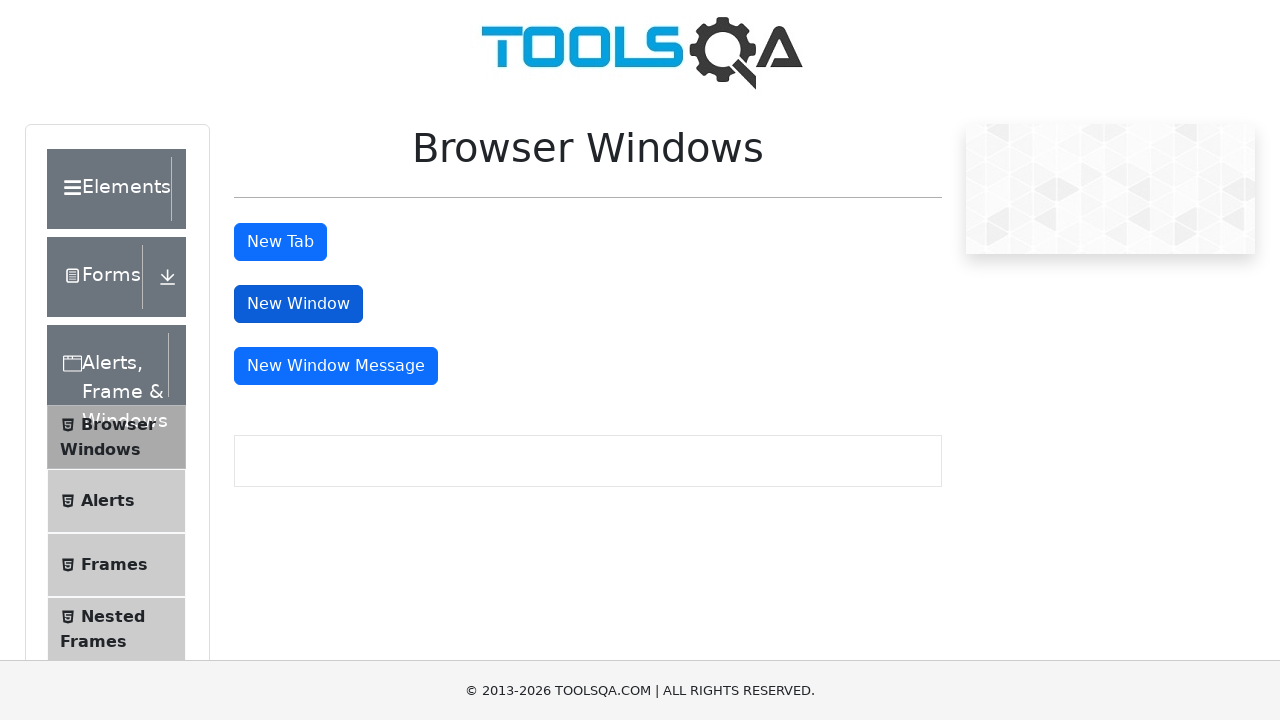